Tests window switching functionality by clicking a link that opens a new window and then switching to it

Starting URL: https://the-internet.herokuapp.com/windows

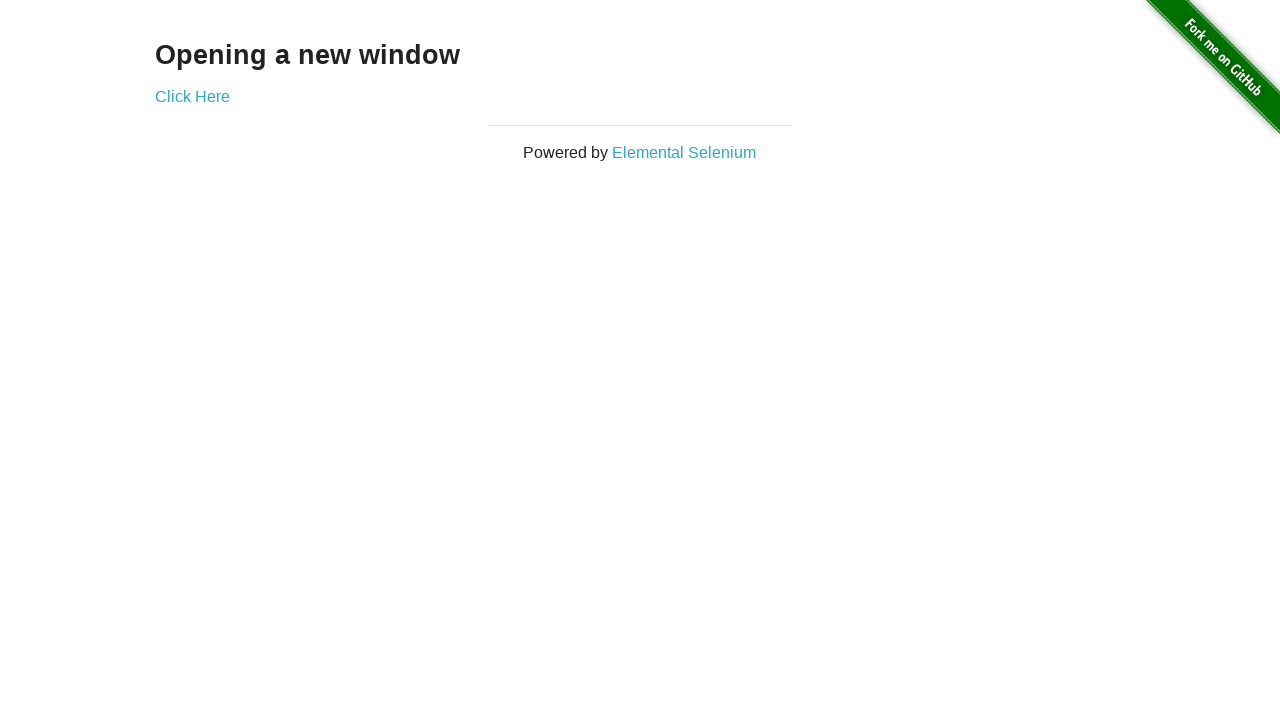

Clicked 'Click Here' link to open new window at (192, 96) on a:has-text('Click Here')
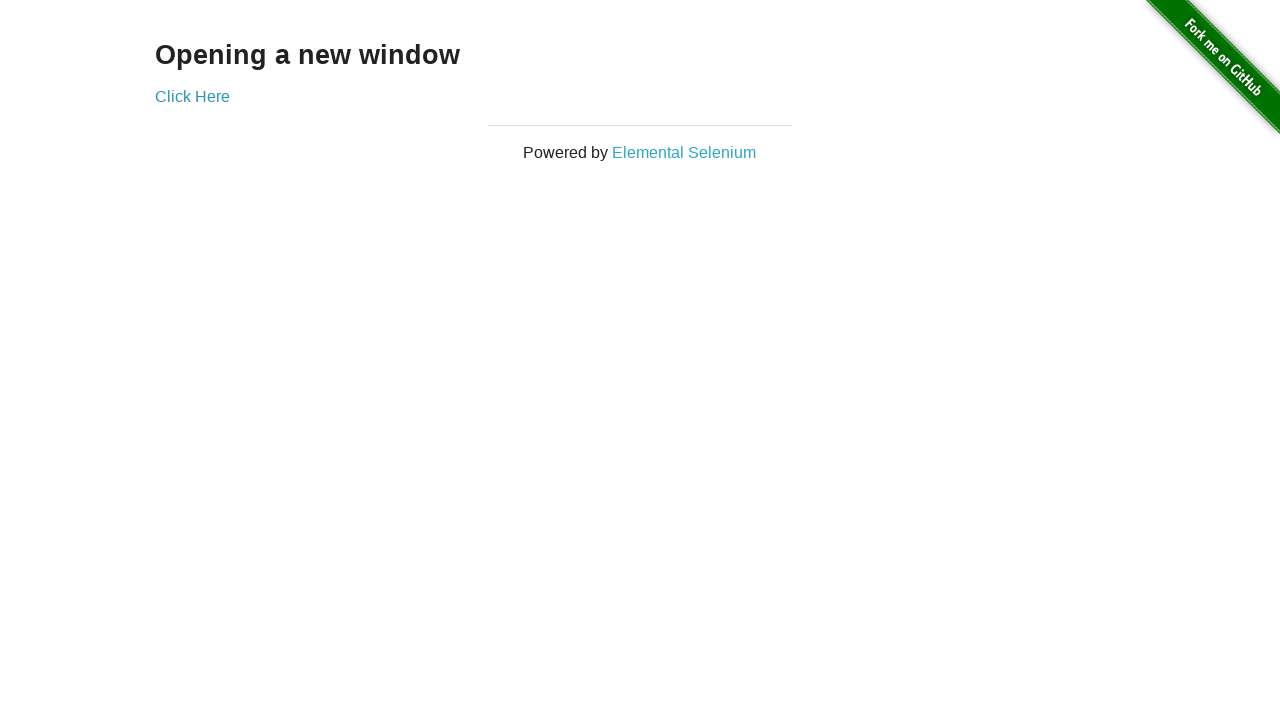

Waited 1 second for new page/tab to open
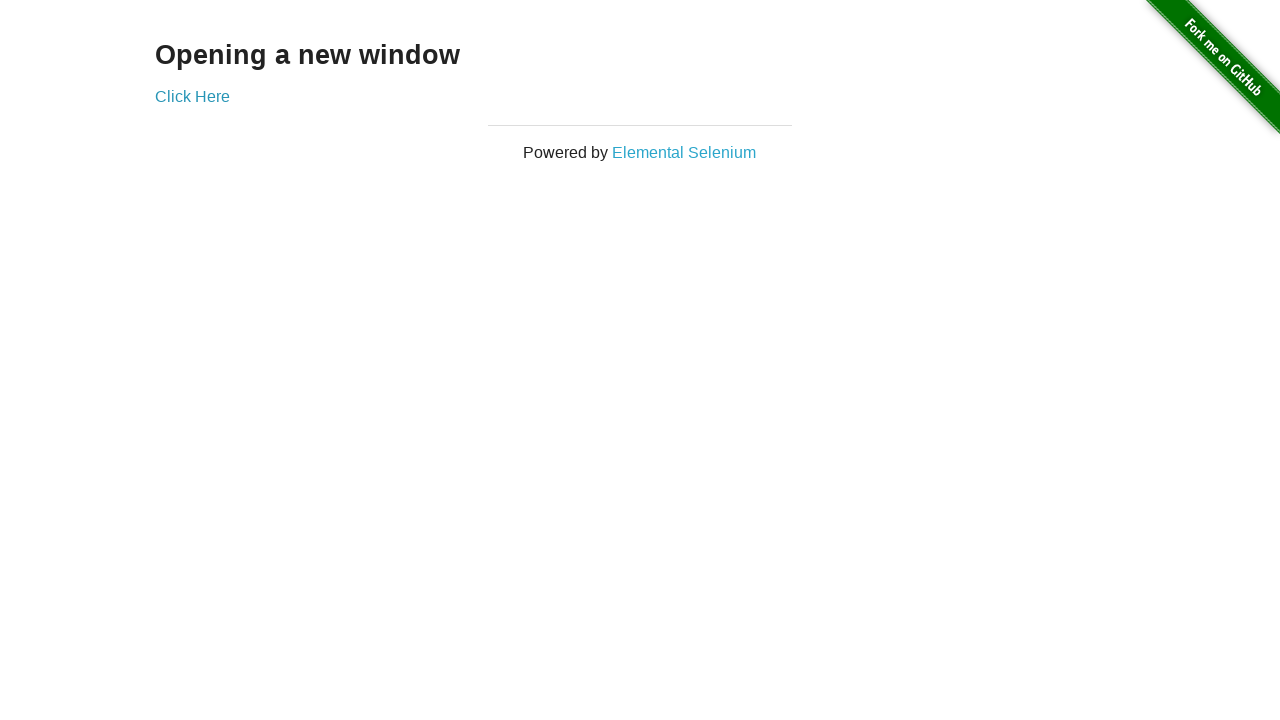

Retrieved all open pages from context
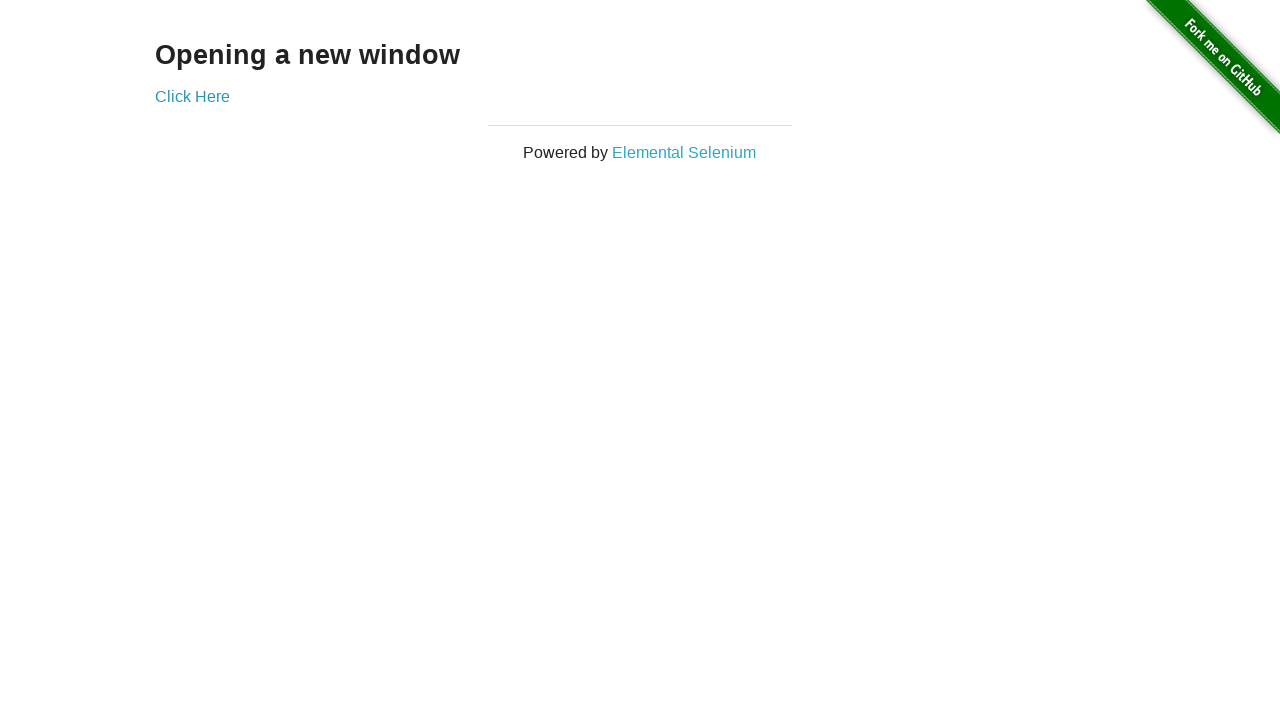

Switched to the newly opened window/tab
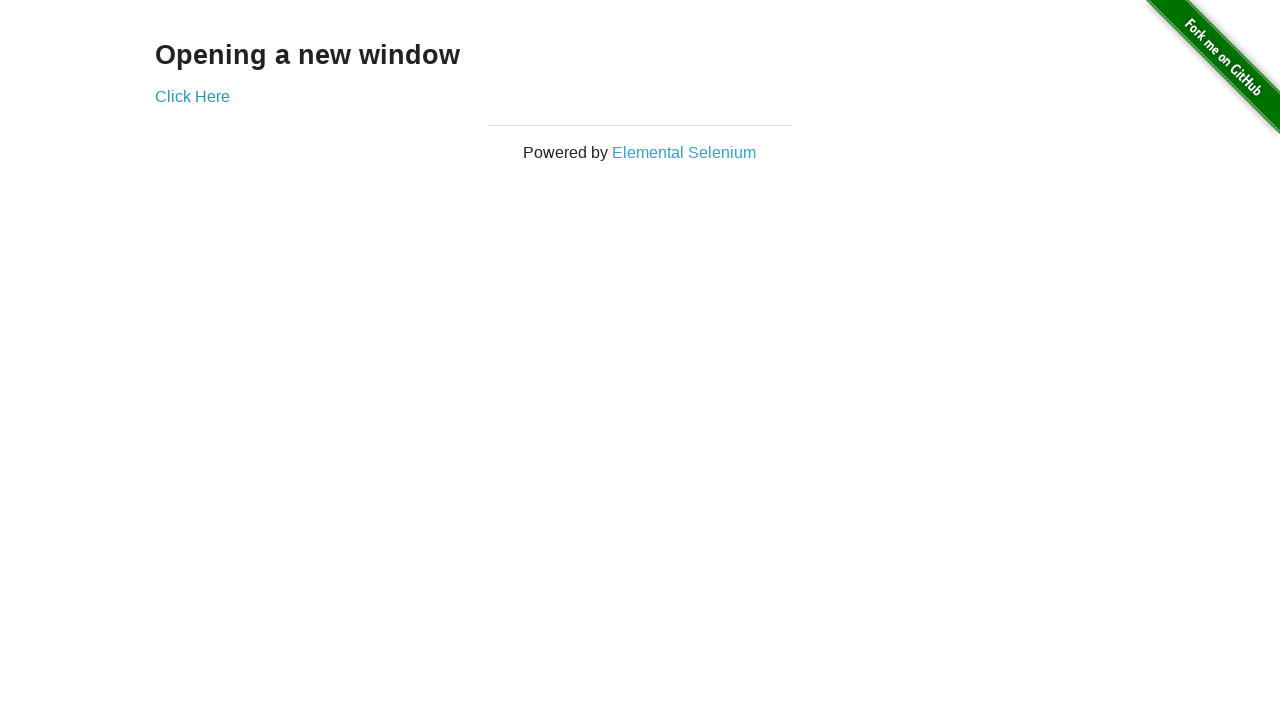

New page fully loaded
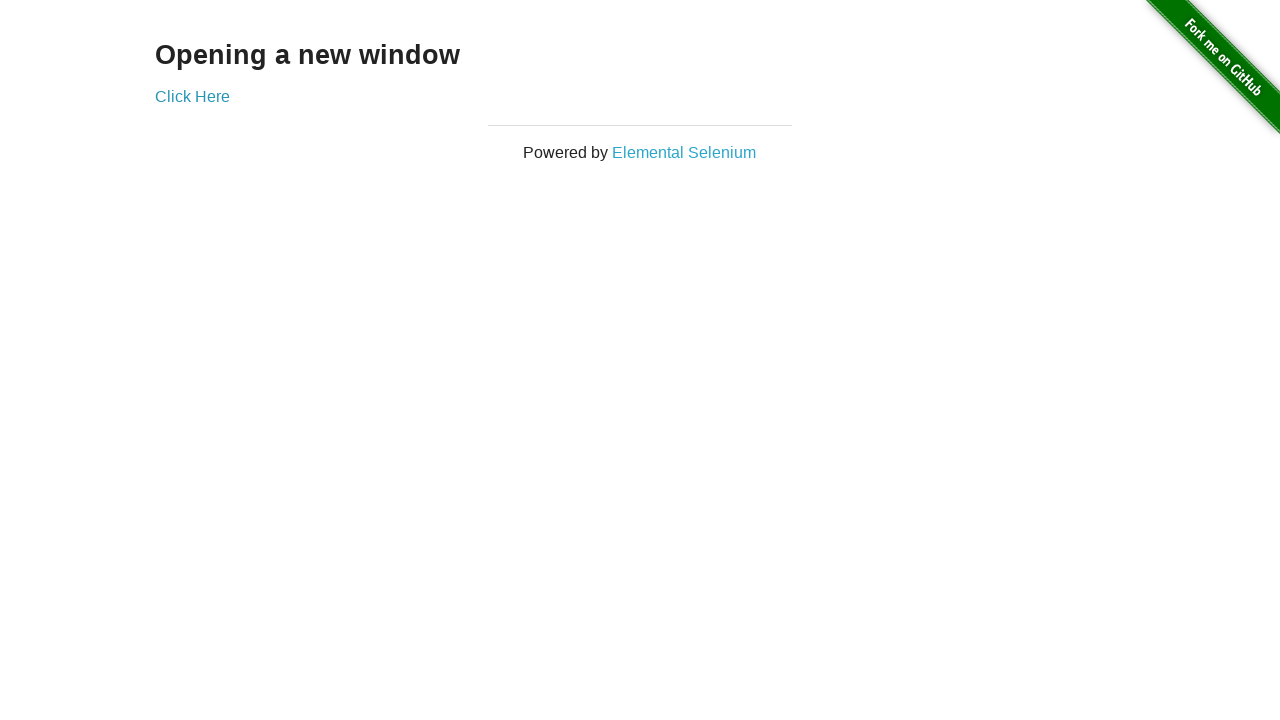

Verified new window loaded by confirming h3 element is present
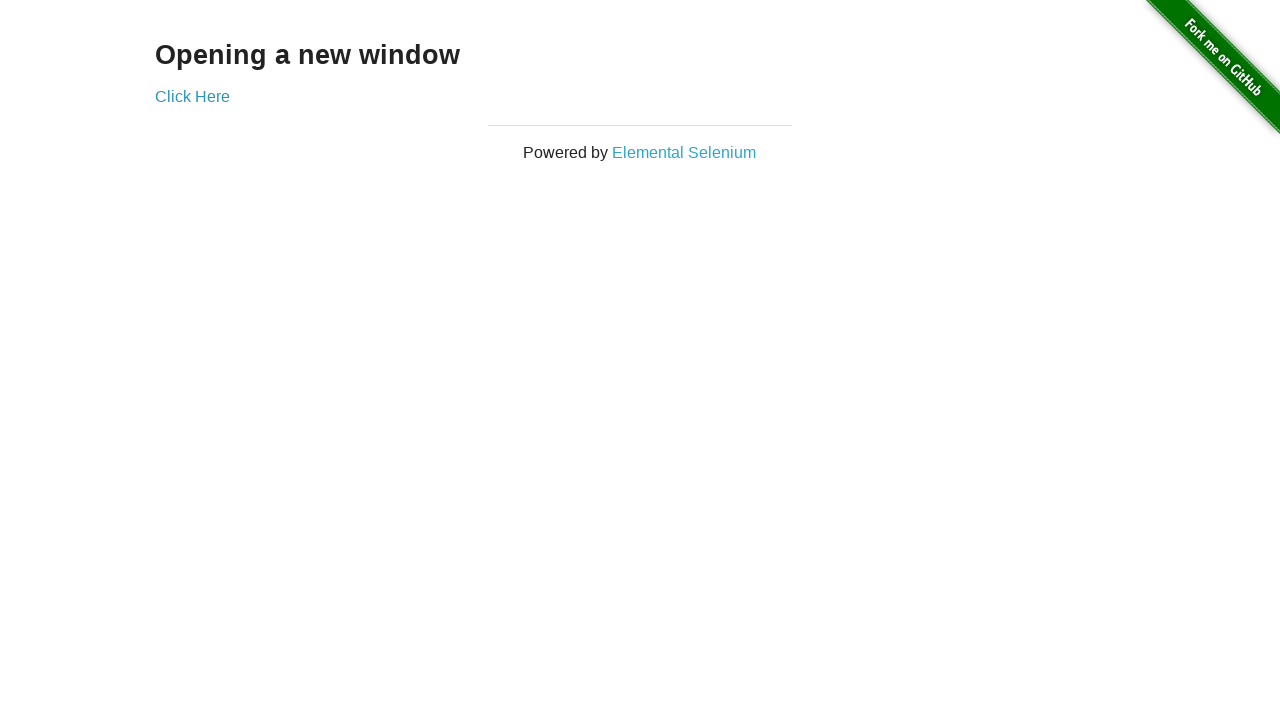

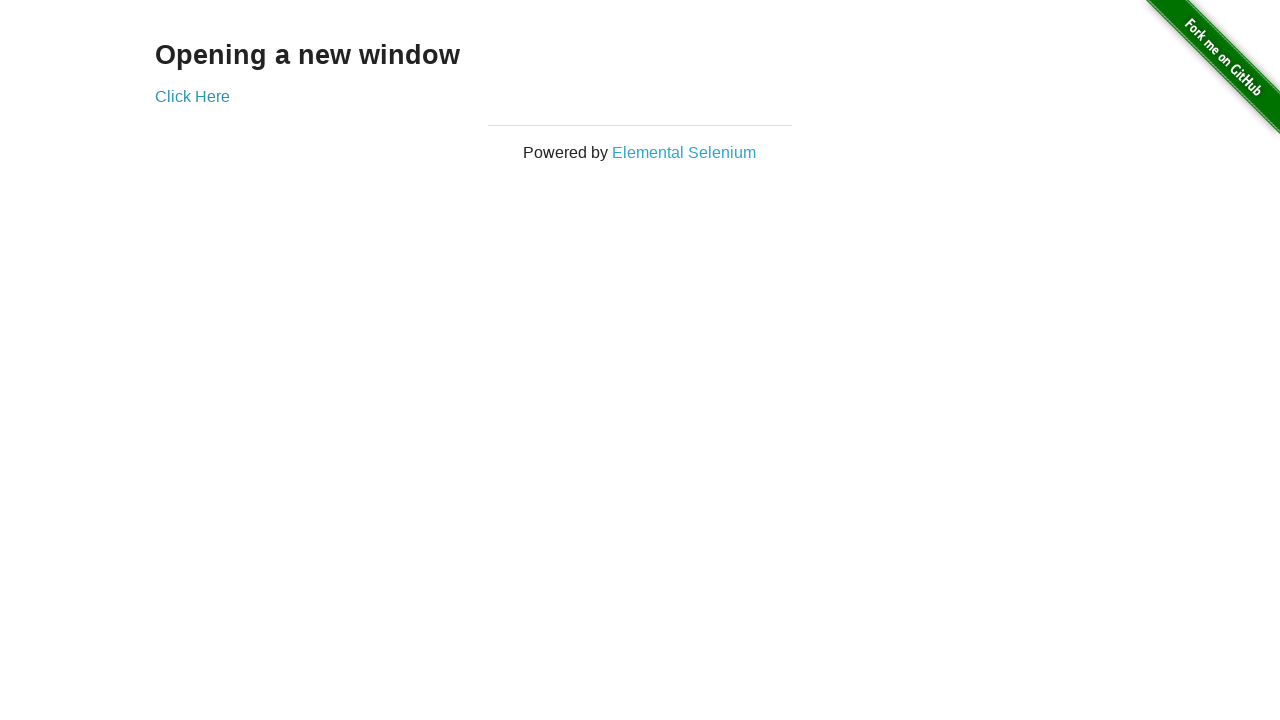